Tests sending a space key press to a specific element and verifies the page displays the correct key press result

Starting URL: http://the-internet.herokuapp.com/key_presses

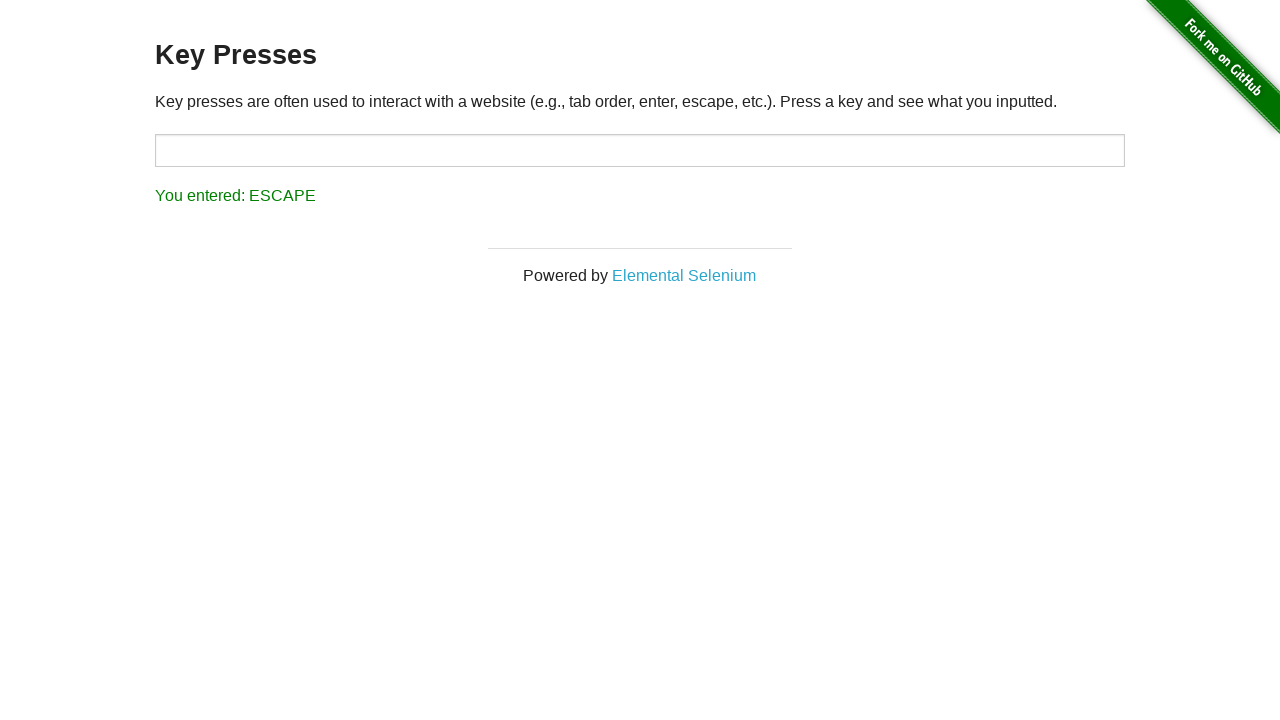

Navigated to key presses test page
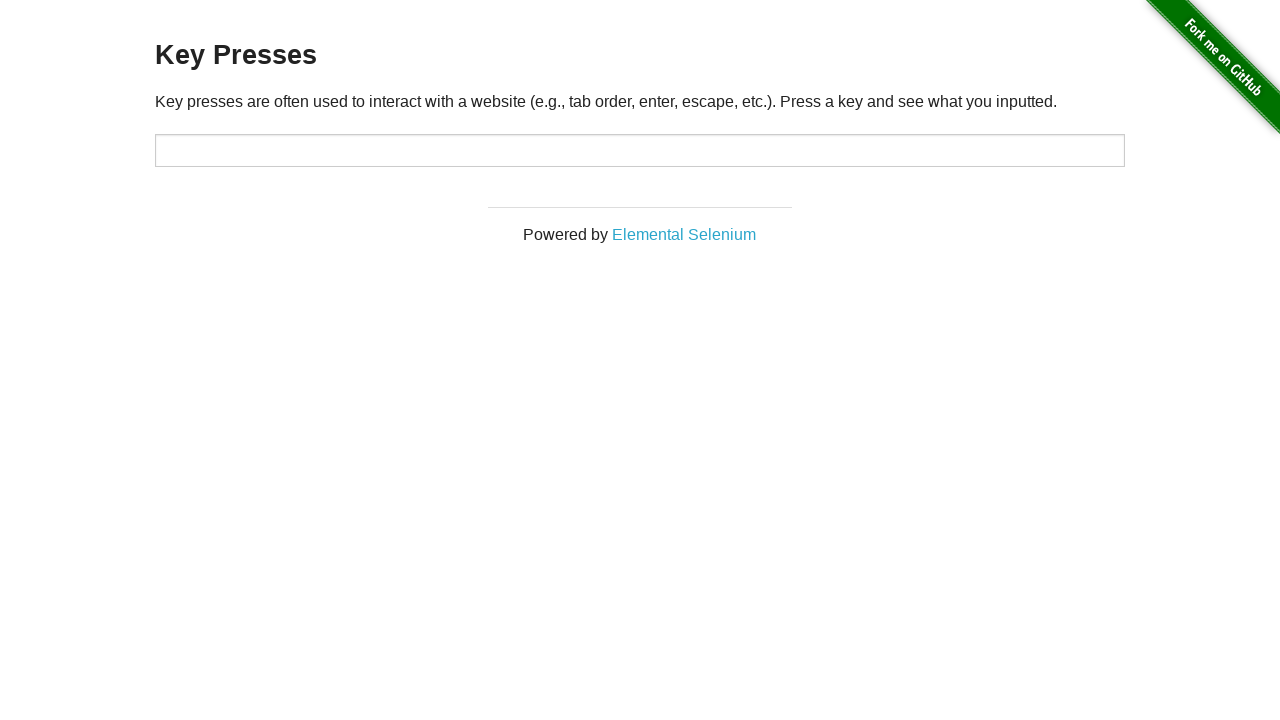

Sent space key press to target element on #target
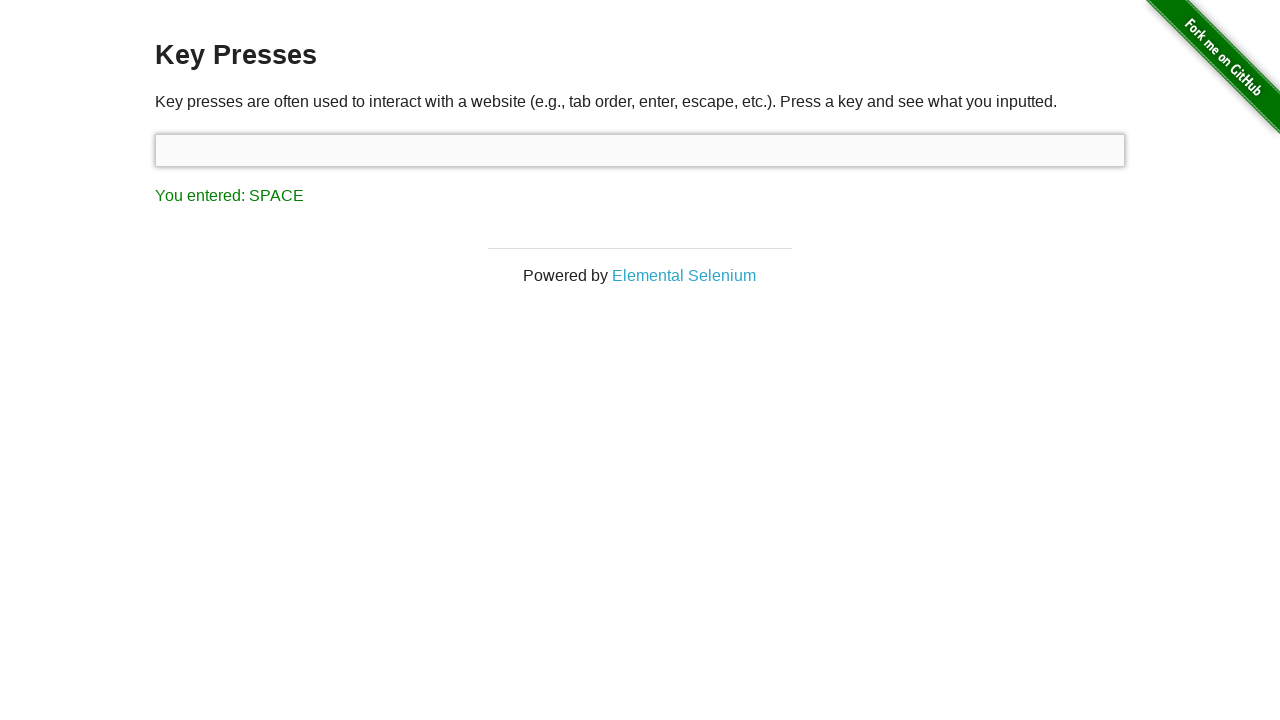

Result element loaded and visible
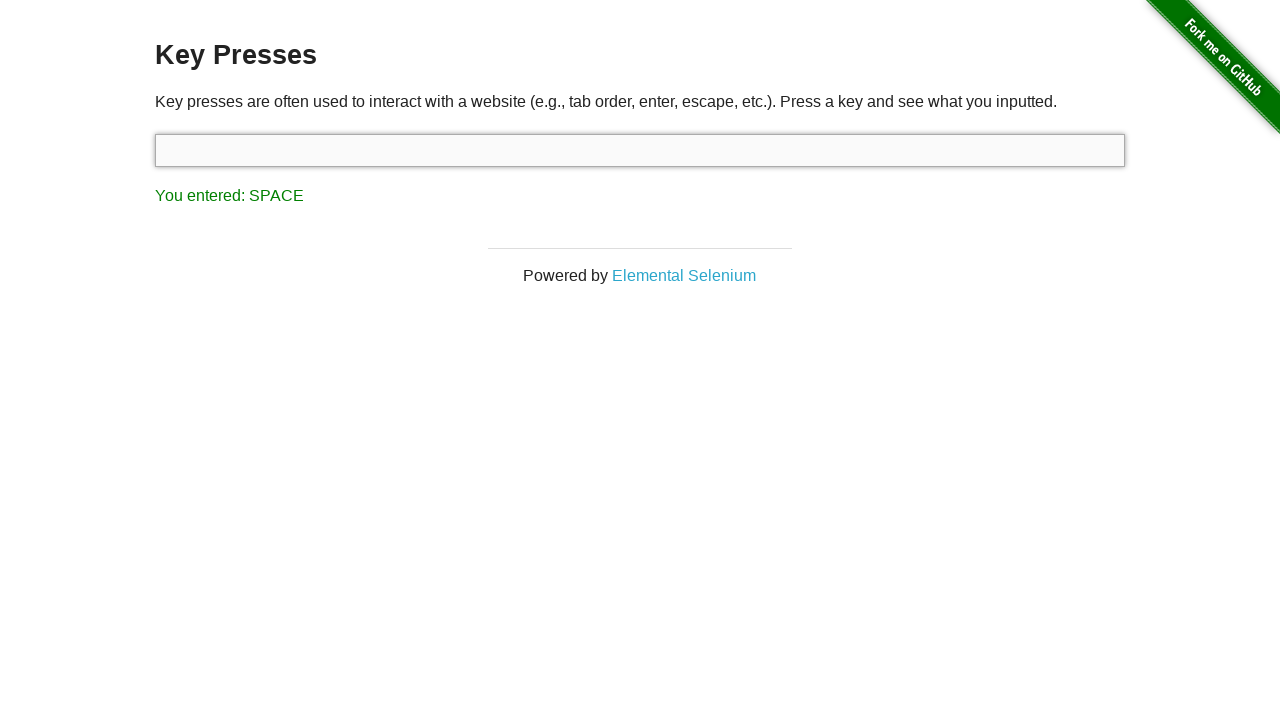

Retrieved result text: 'You entered: SPACE'
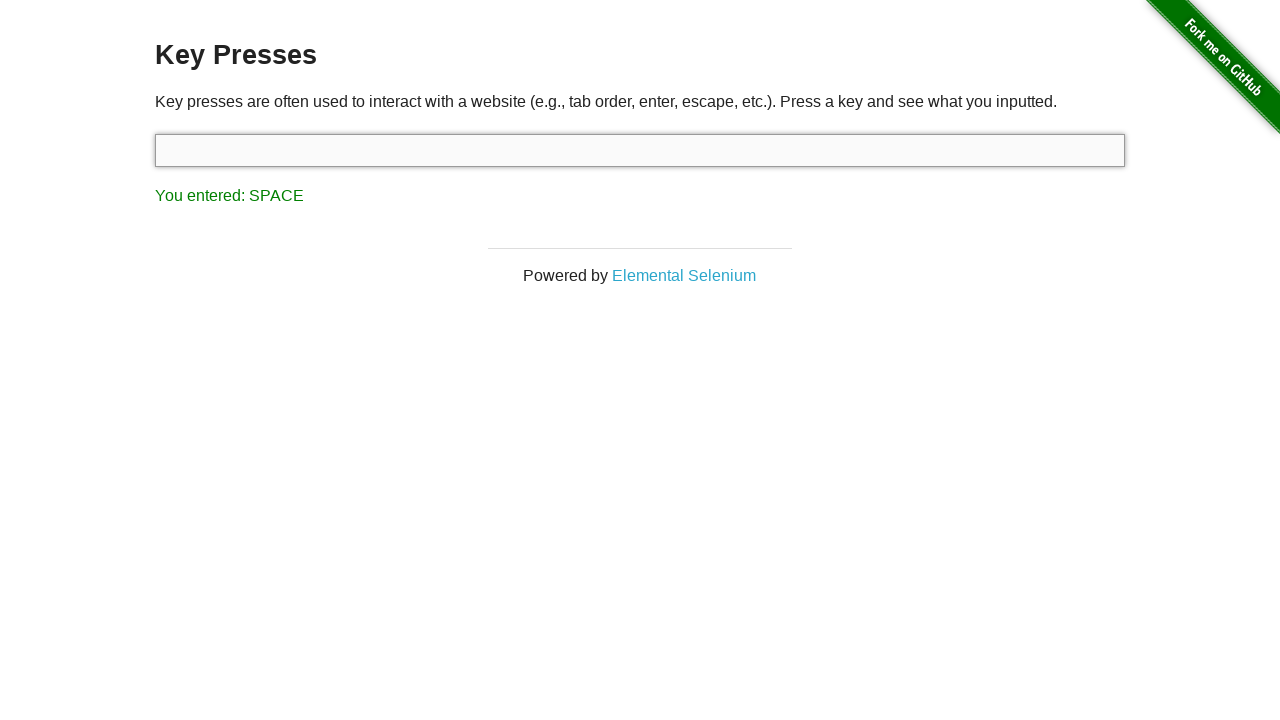

Verified result text matches expected value 'You entered: SPACE'
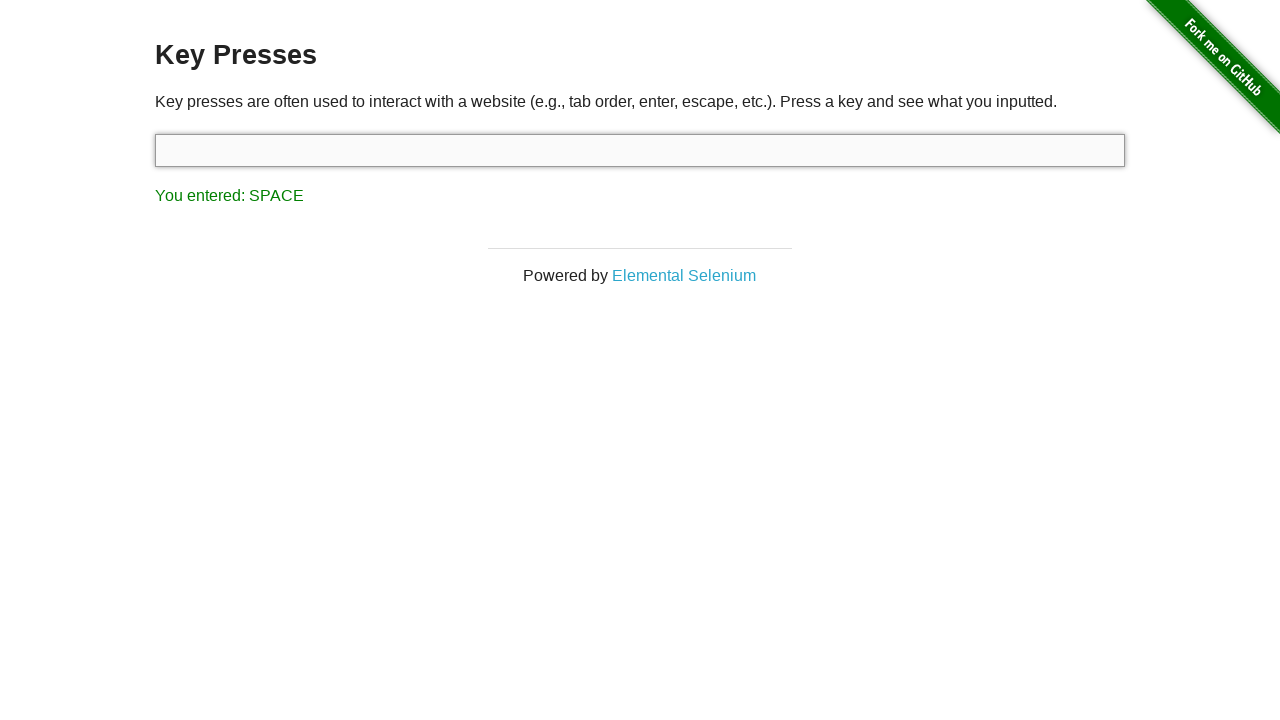

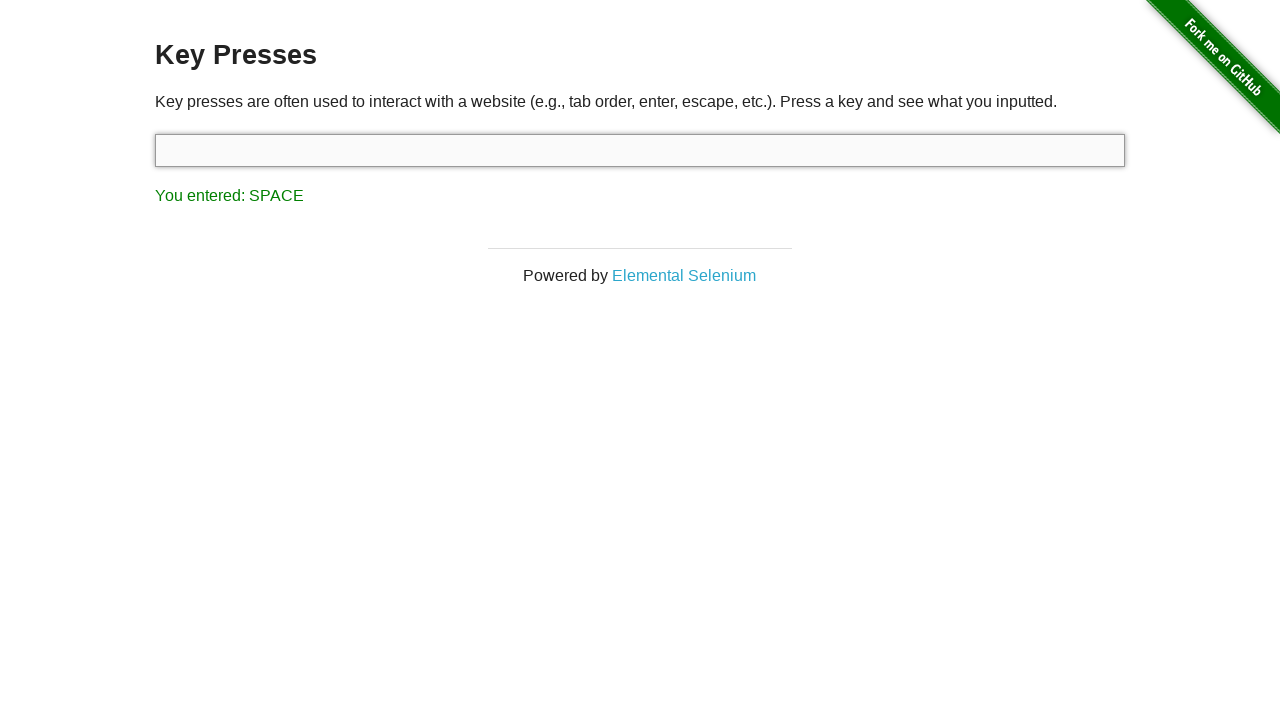